Tests page zoom functionality by progressively changing the zoom level from 20% to 100%

Starting URL: https://demo.nopcommerce.com/

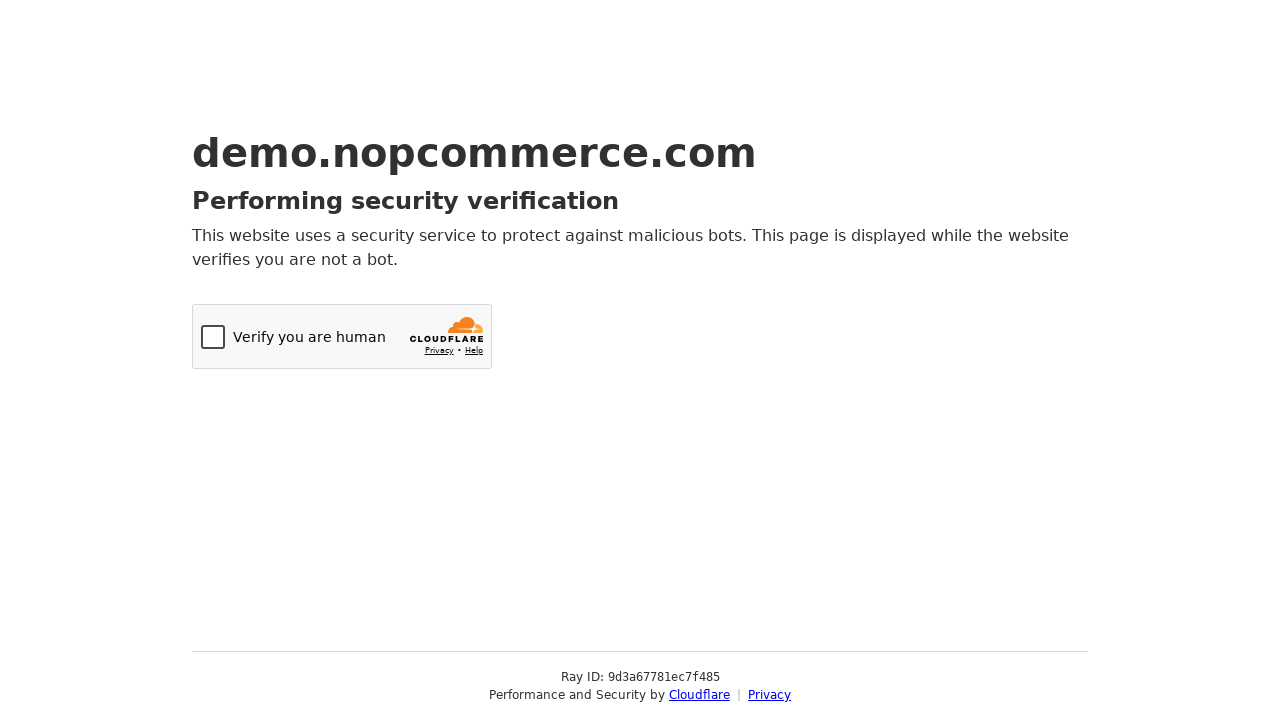

Set page zoom level to 20%
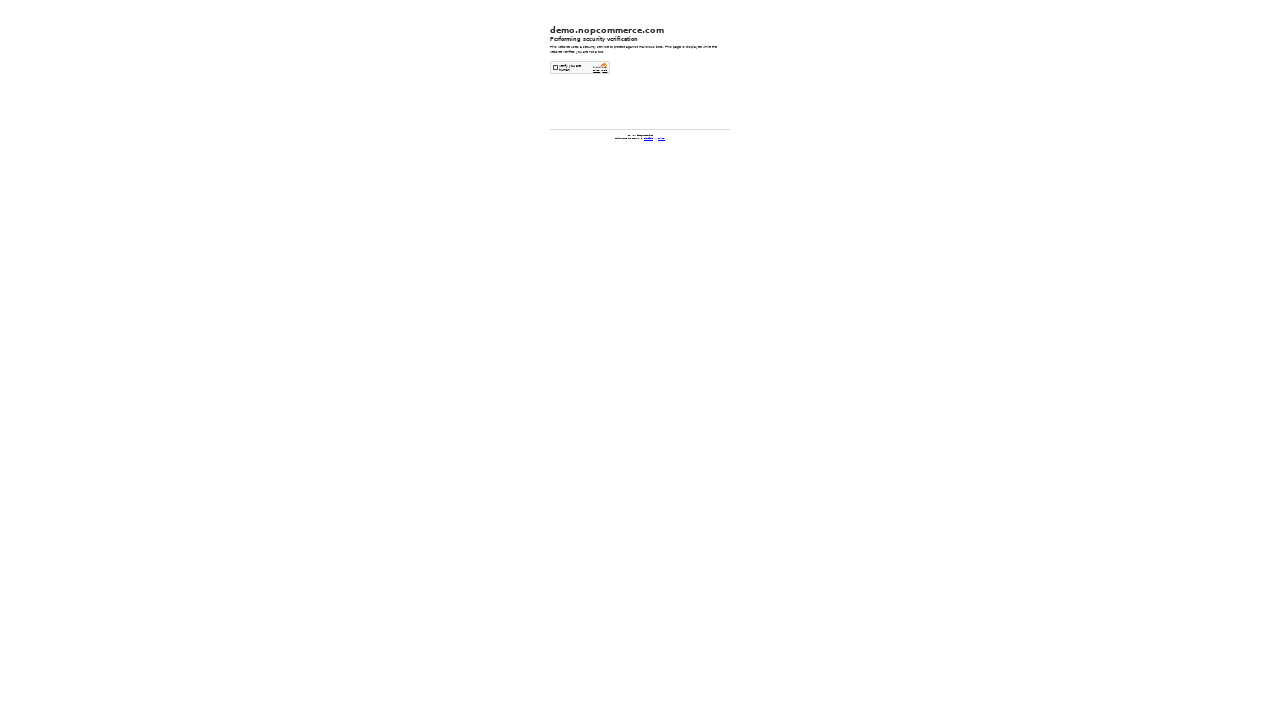

Waited 2 seconds after zoom to 20%
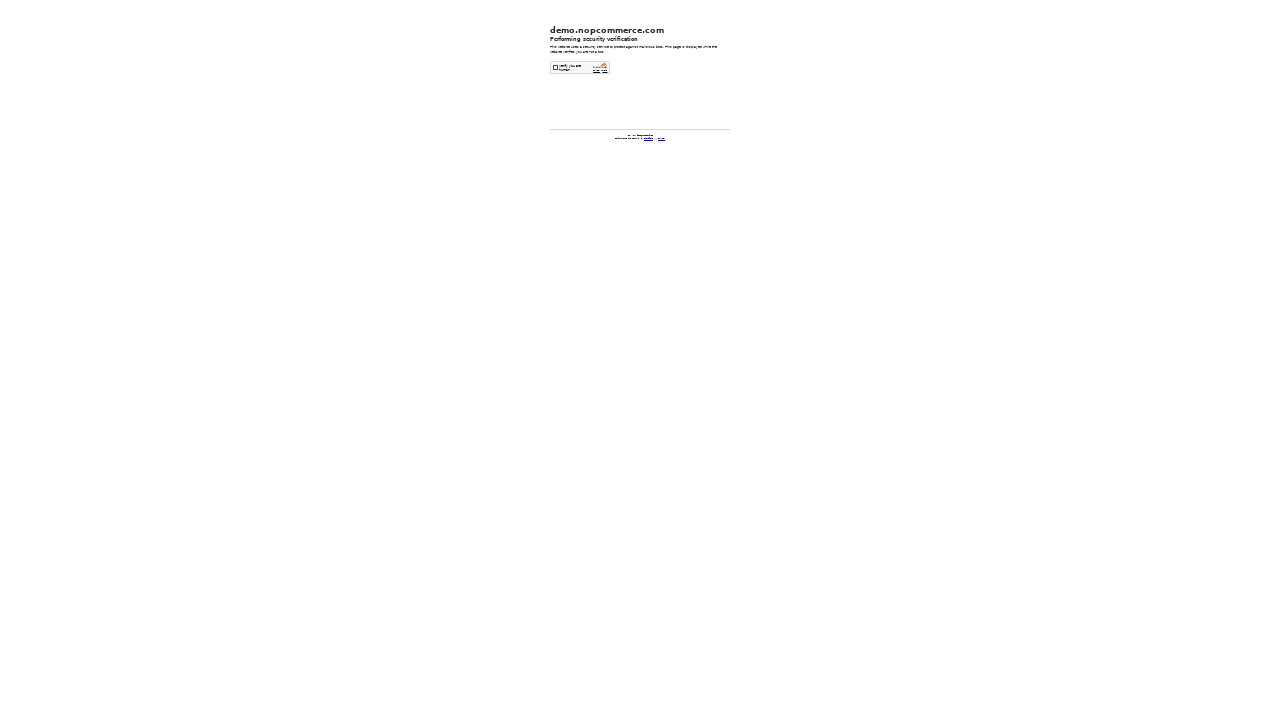

Set page zoom level to 40%
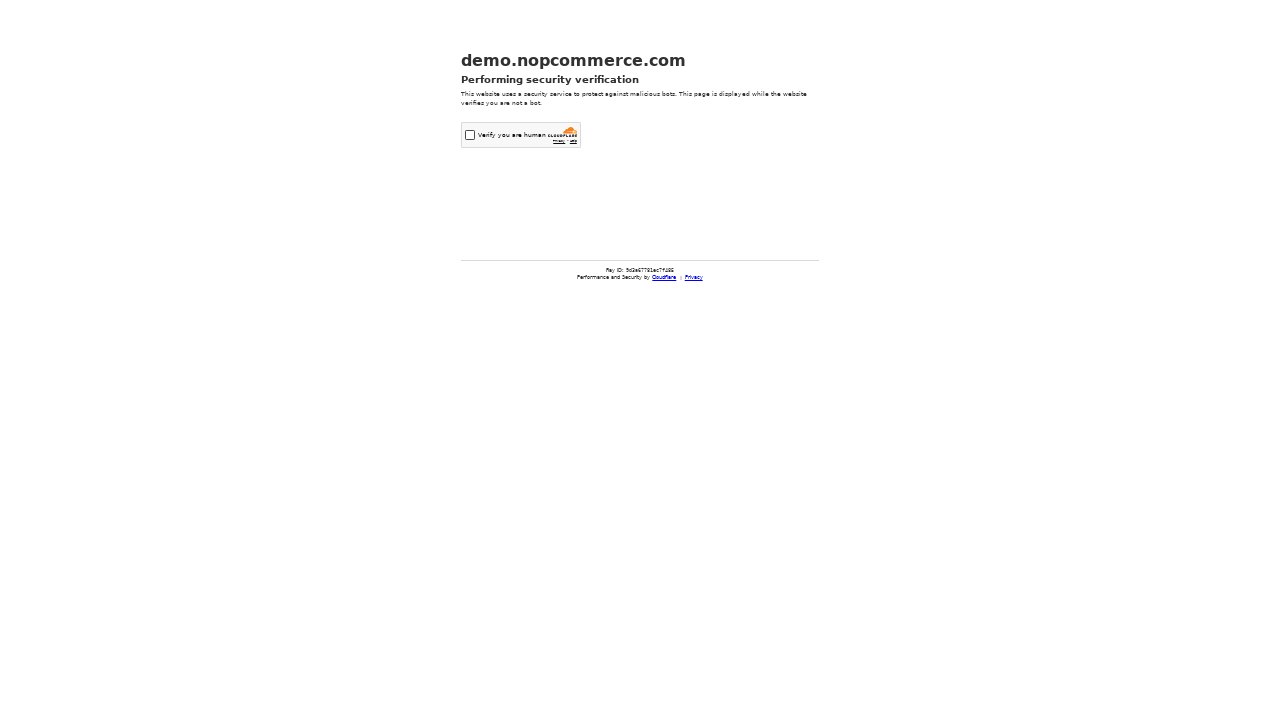

Waited 2 seconds after zoom to 40%
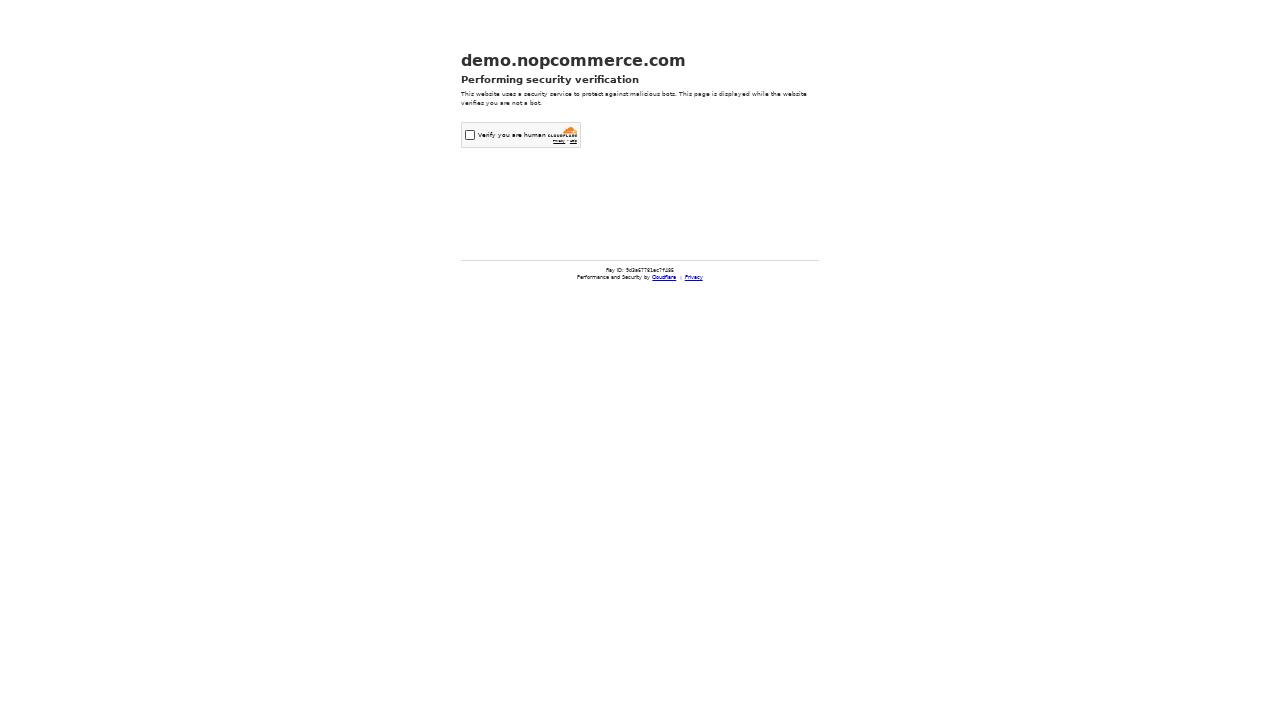

Set page zoom level to 60%
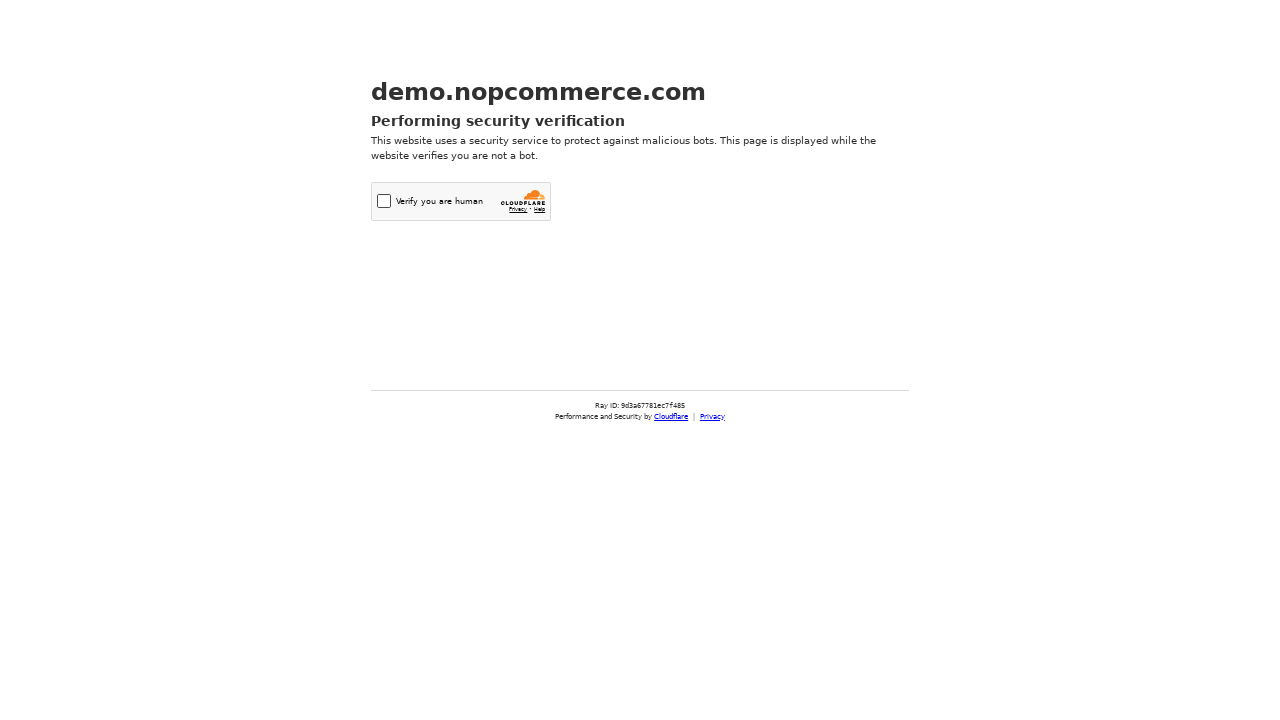

Waited 2 seconds after zoom to 60%
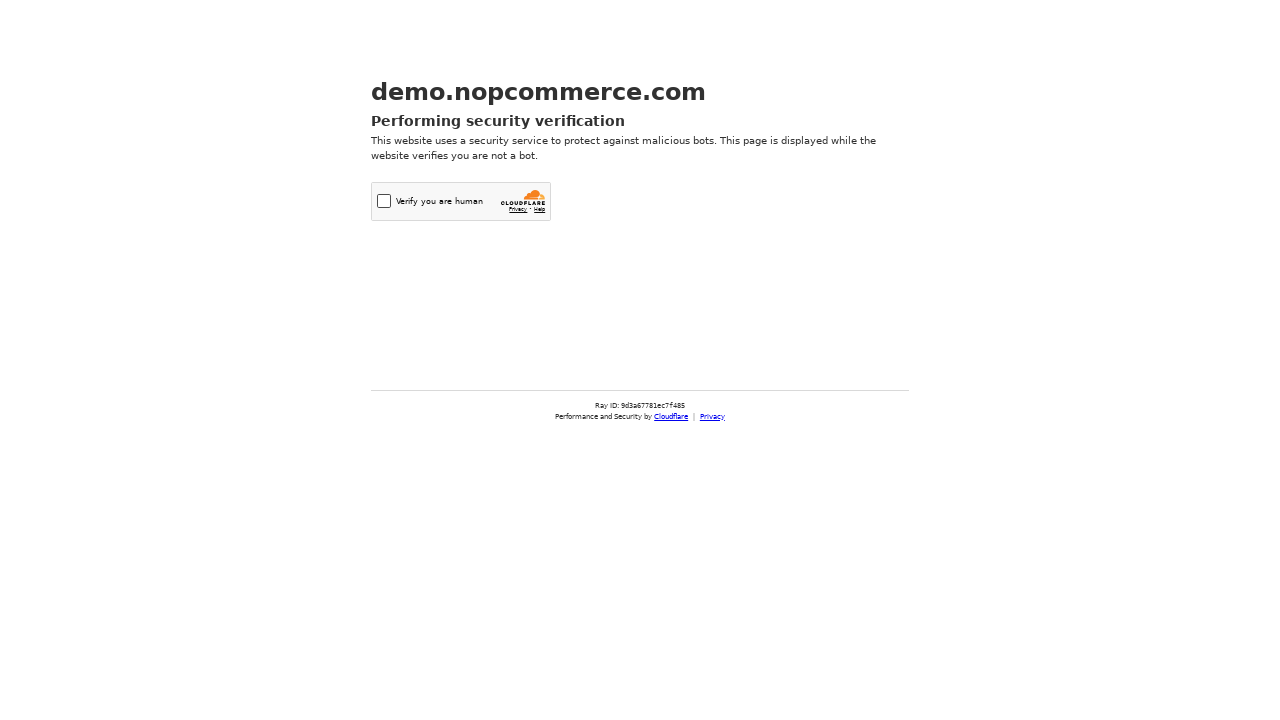

Set page zoom level to 80%
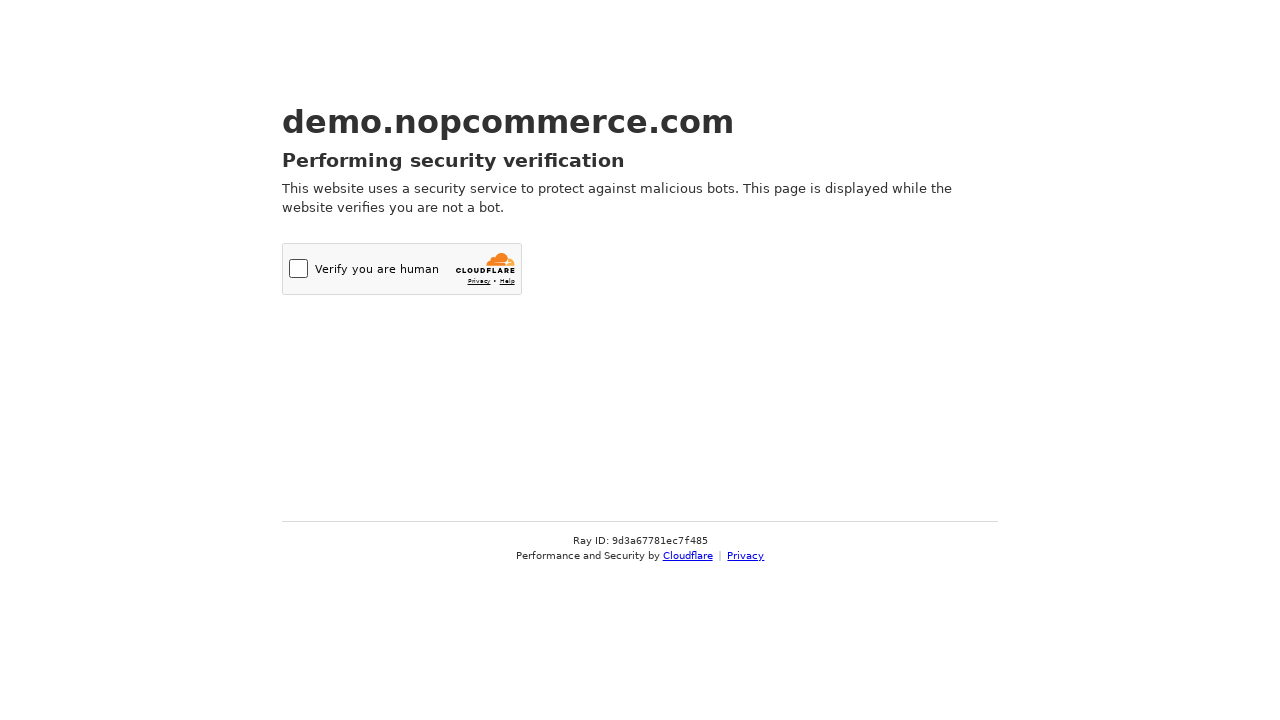

Waited 2 seconds after zoom to 80%
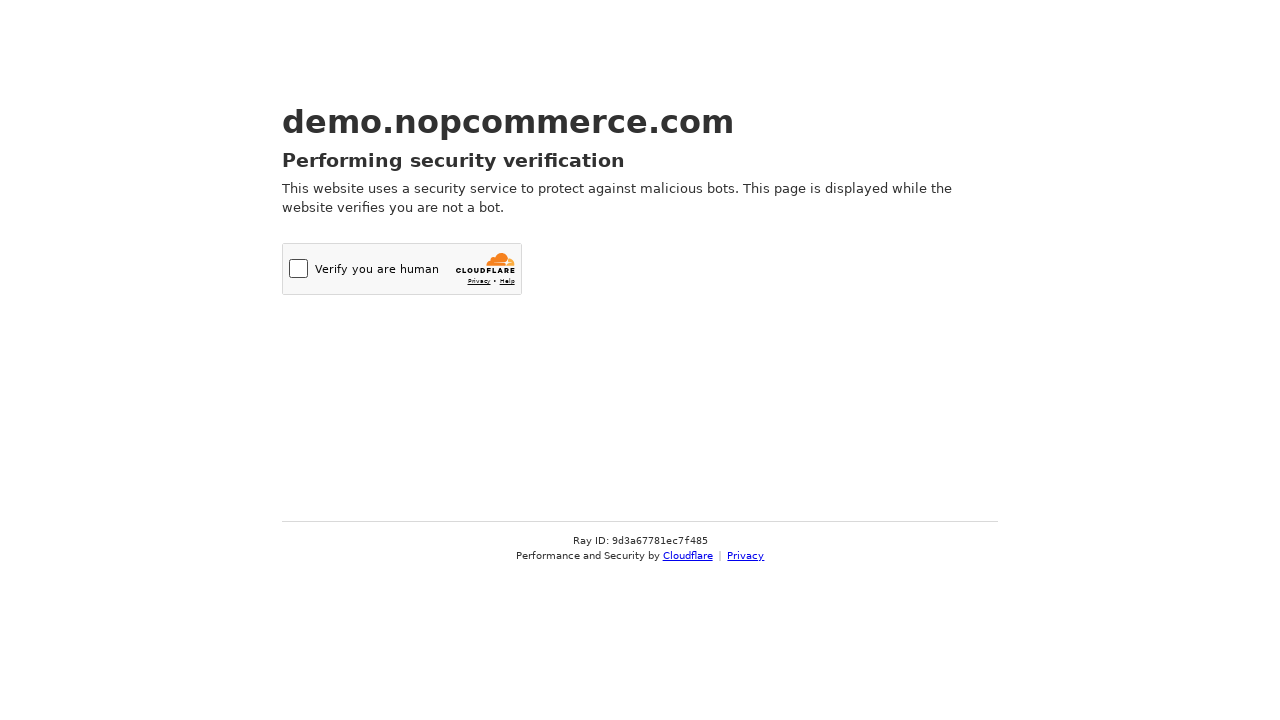

Set page zoom level back to 100%
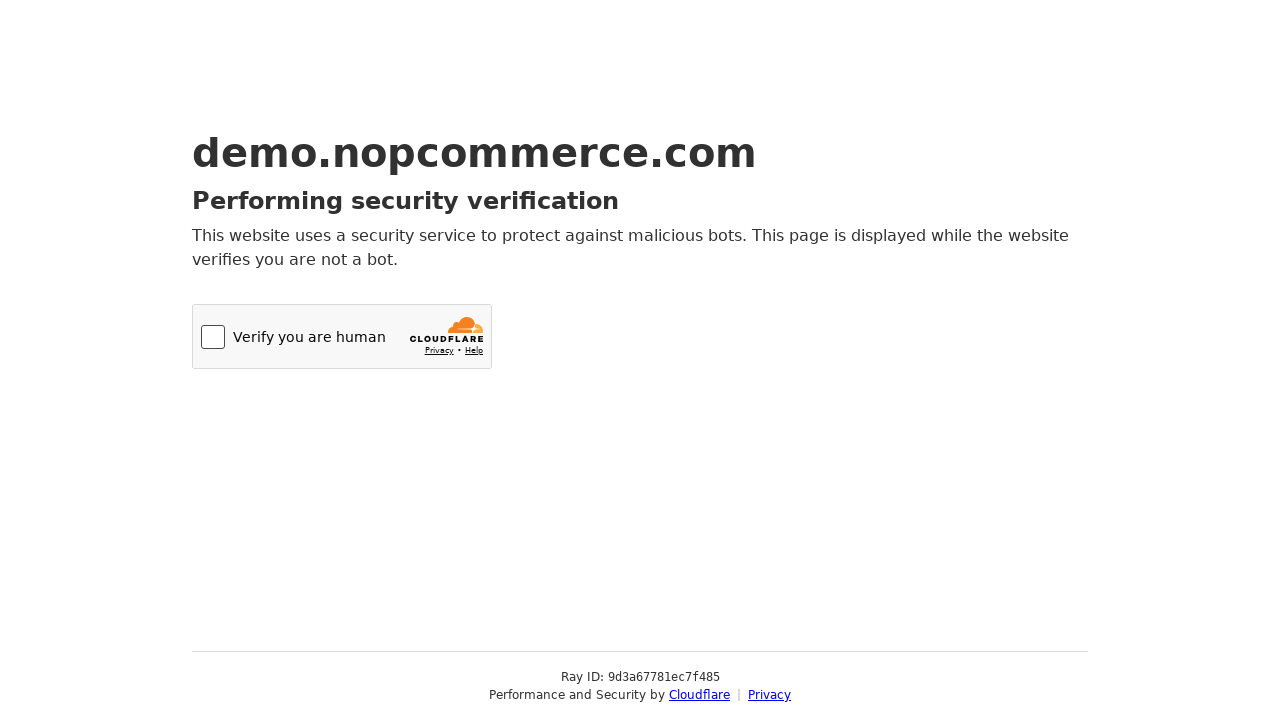

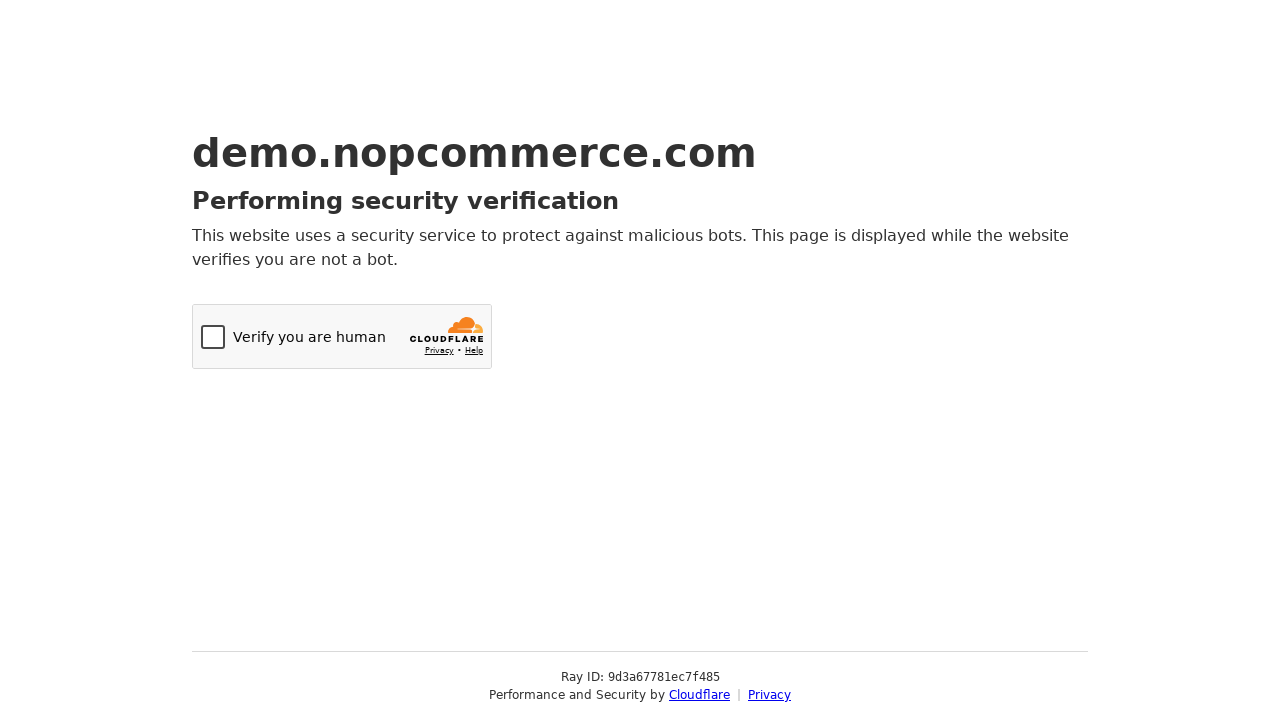